Tests sending a TAB key press using keyboard actions and verifies the result text displays the correct key pressed.

Starting URL: http://the-internet.herokuapp.com/key_presses

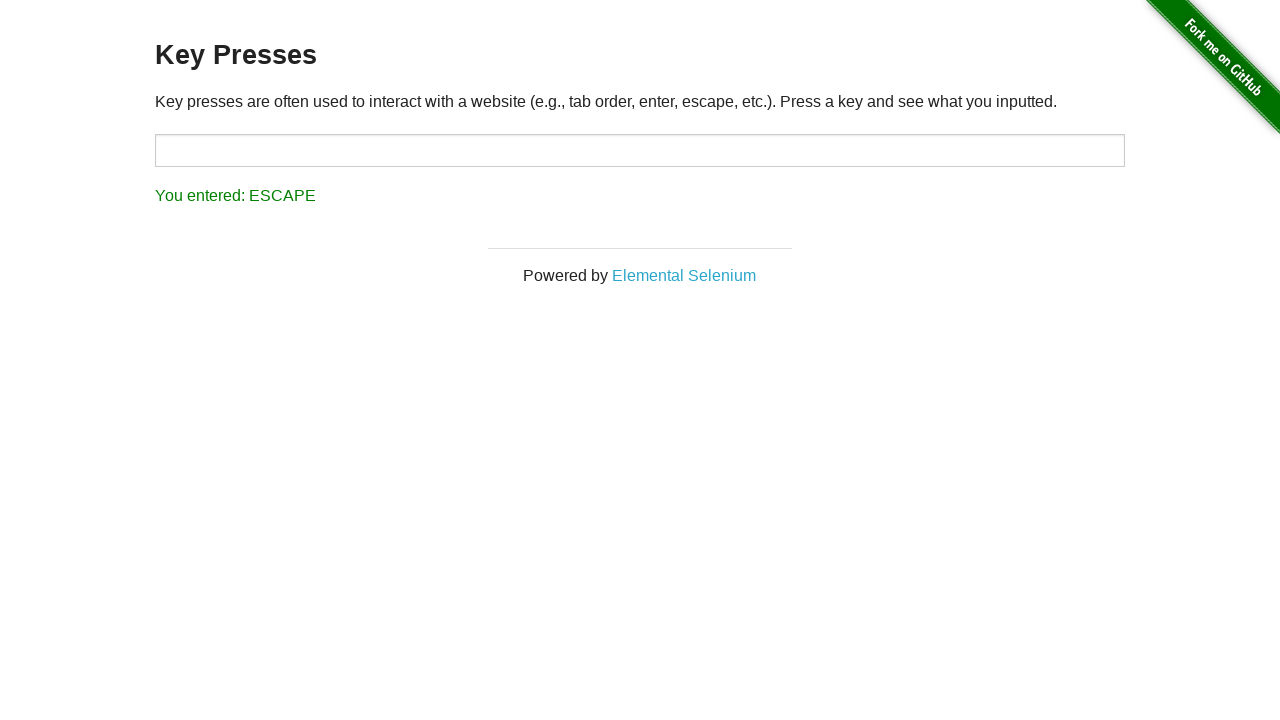

Pressed TAB key using keyboard action
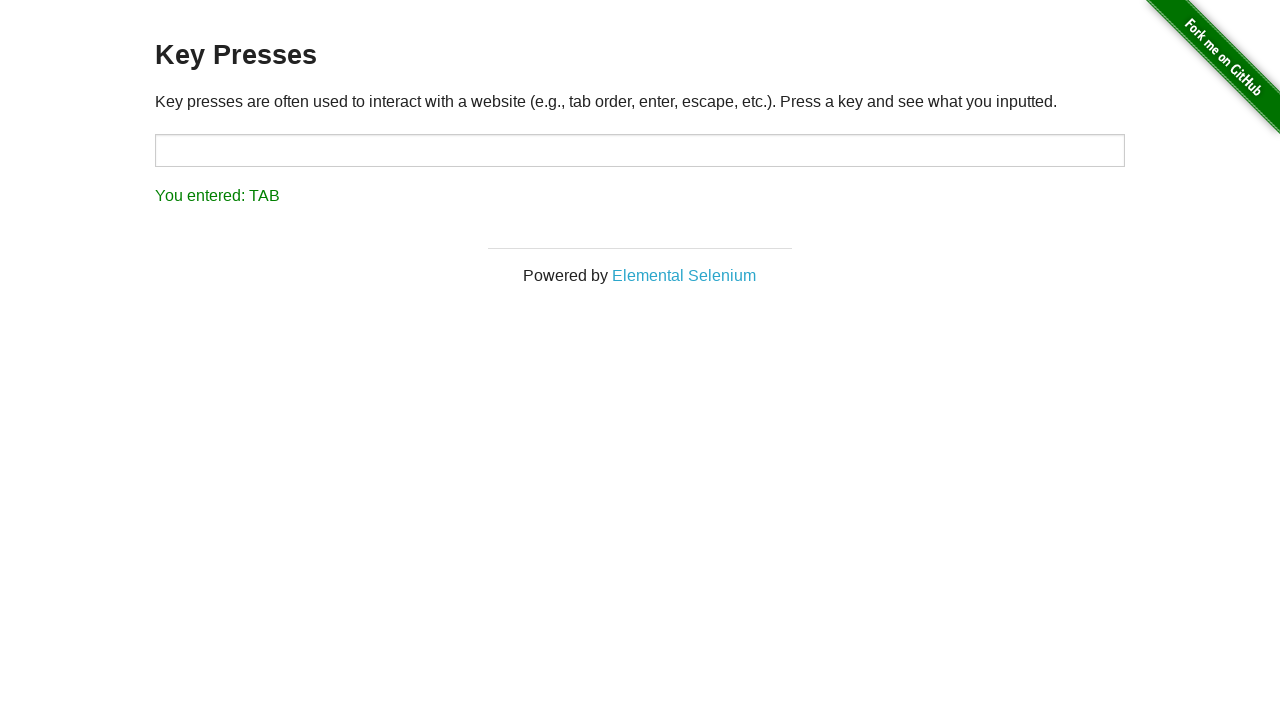

Waited for result element to appear
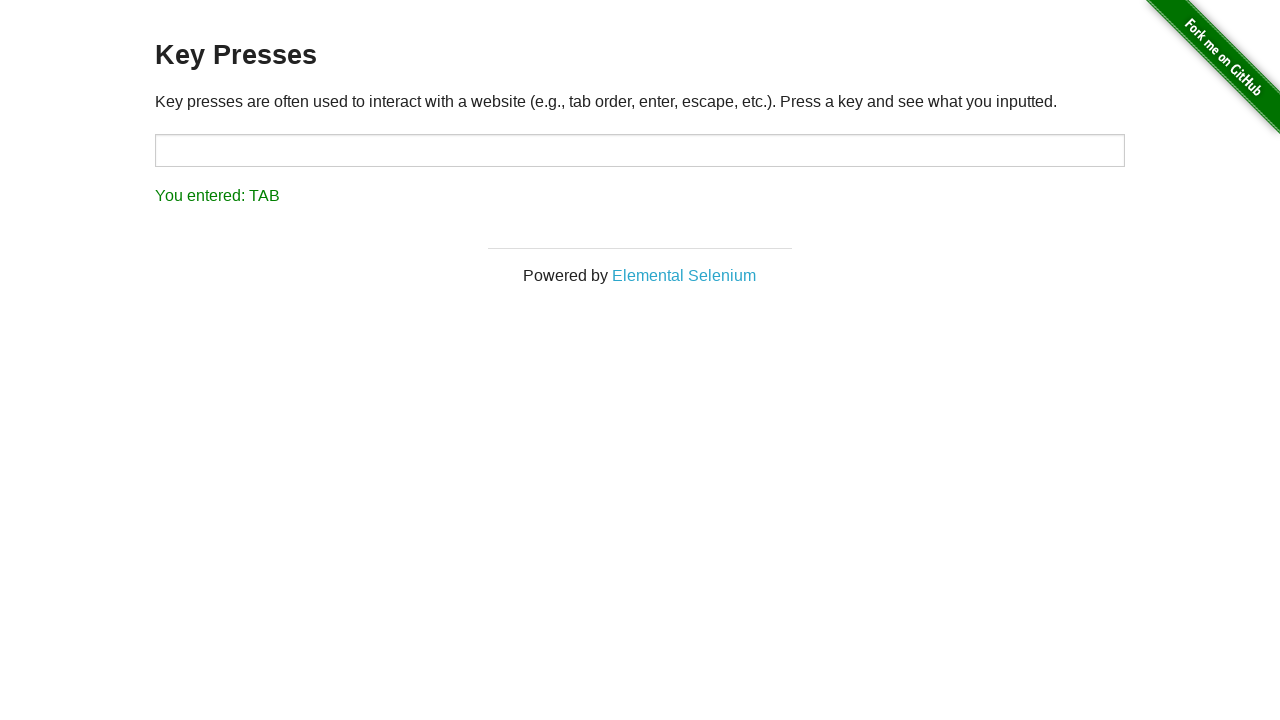

Retrieved result text: 'You entered: TAB'
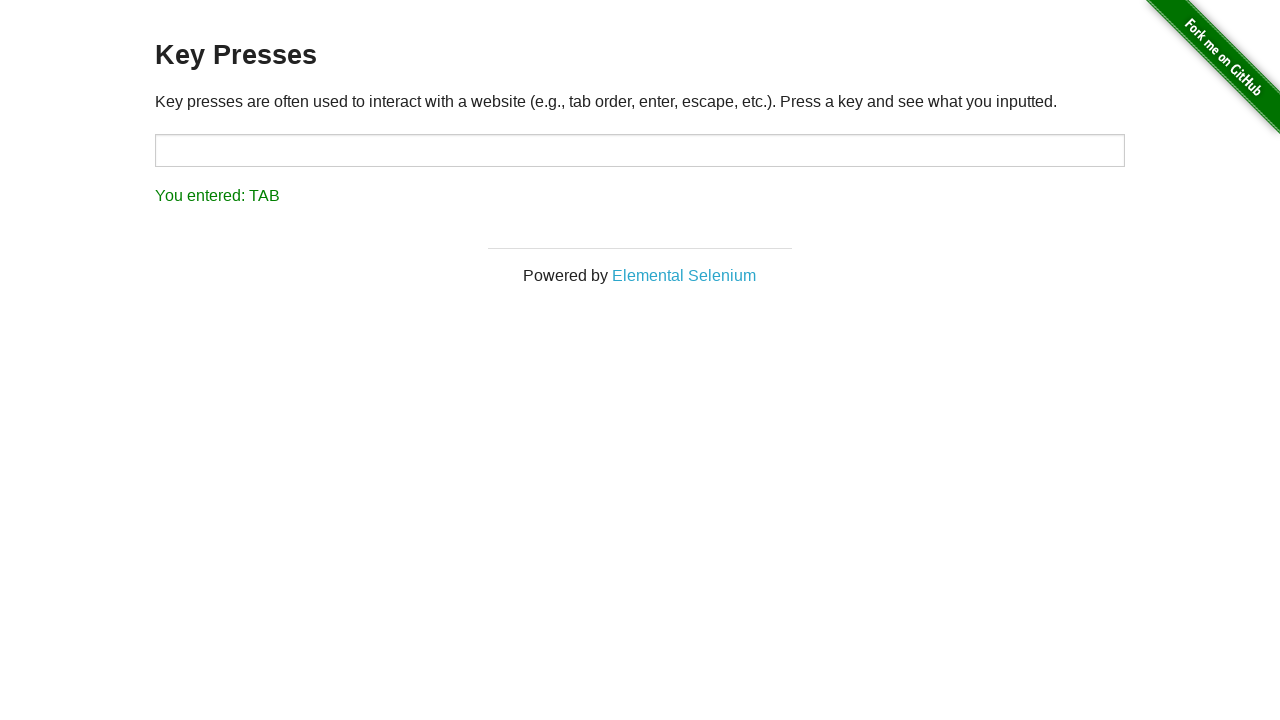

Verified result text displays 'You entered: TAB'
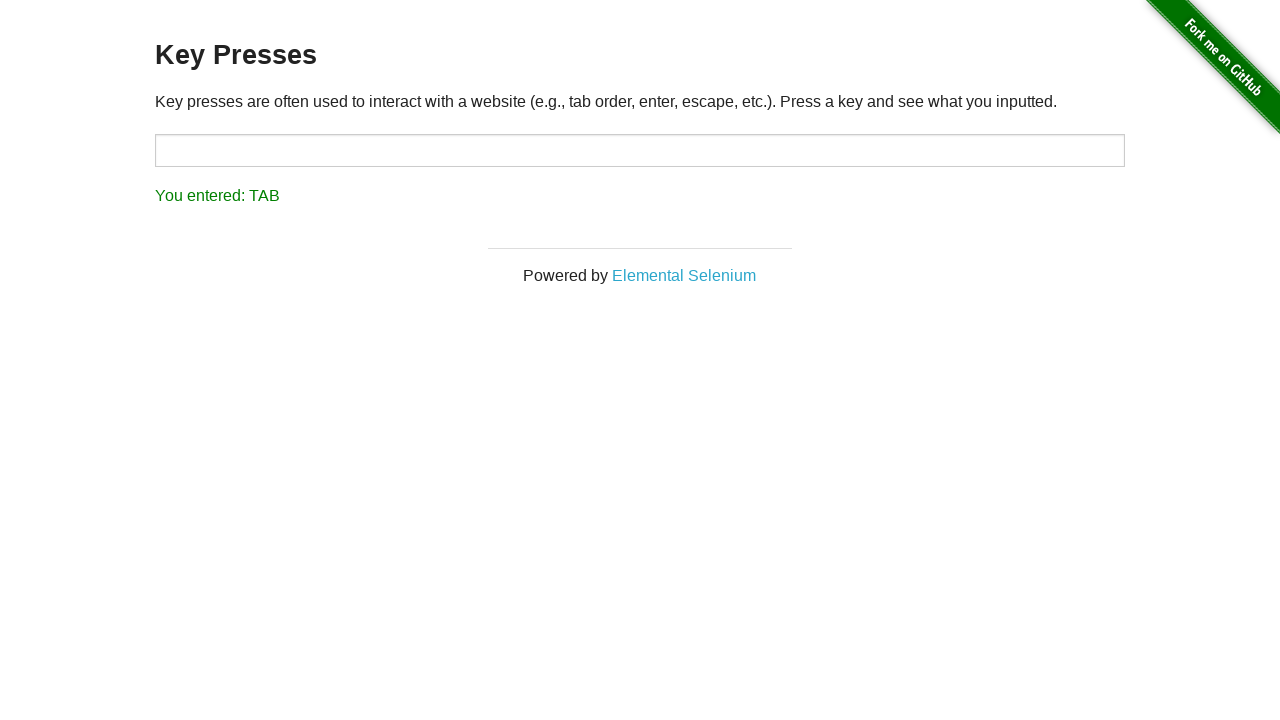

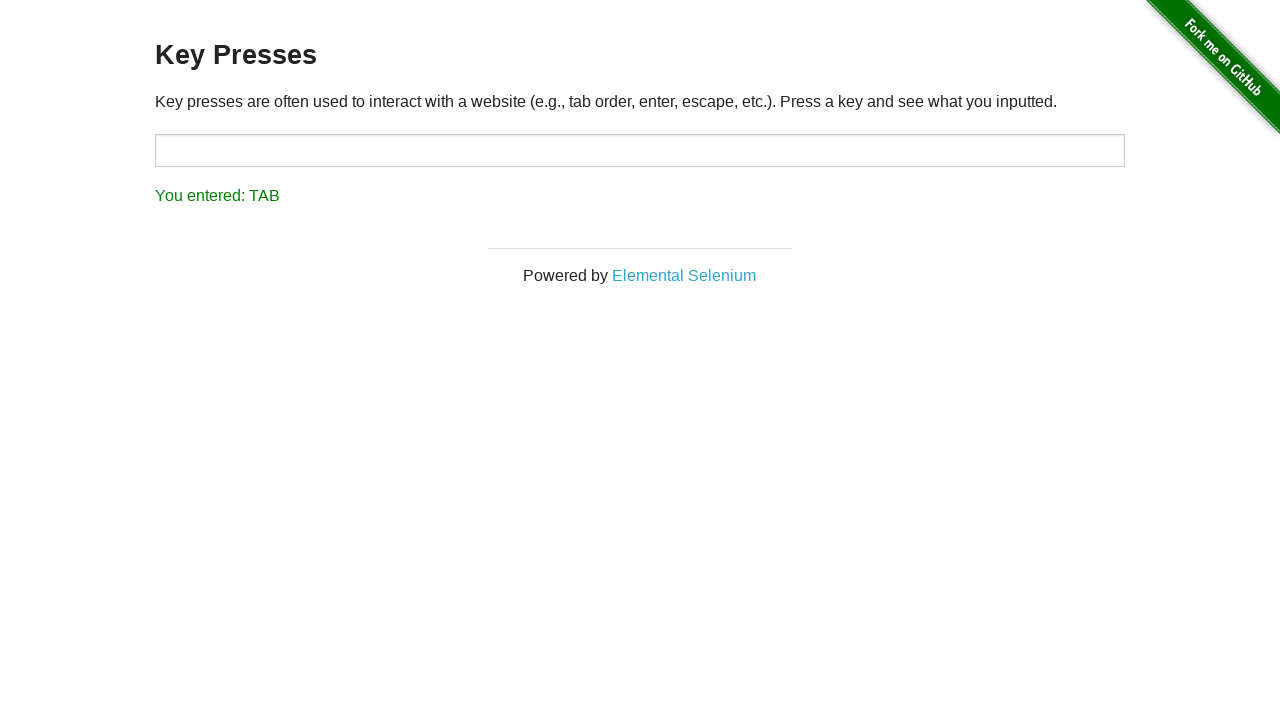